Navigates to example.com, finds the first anchor element on the page, and clicks it to follow the link.

Starting URL: https://example.com

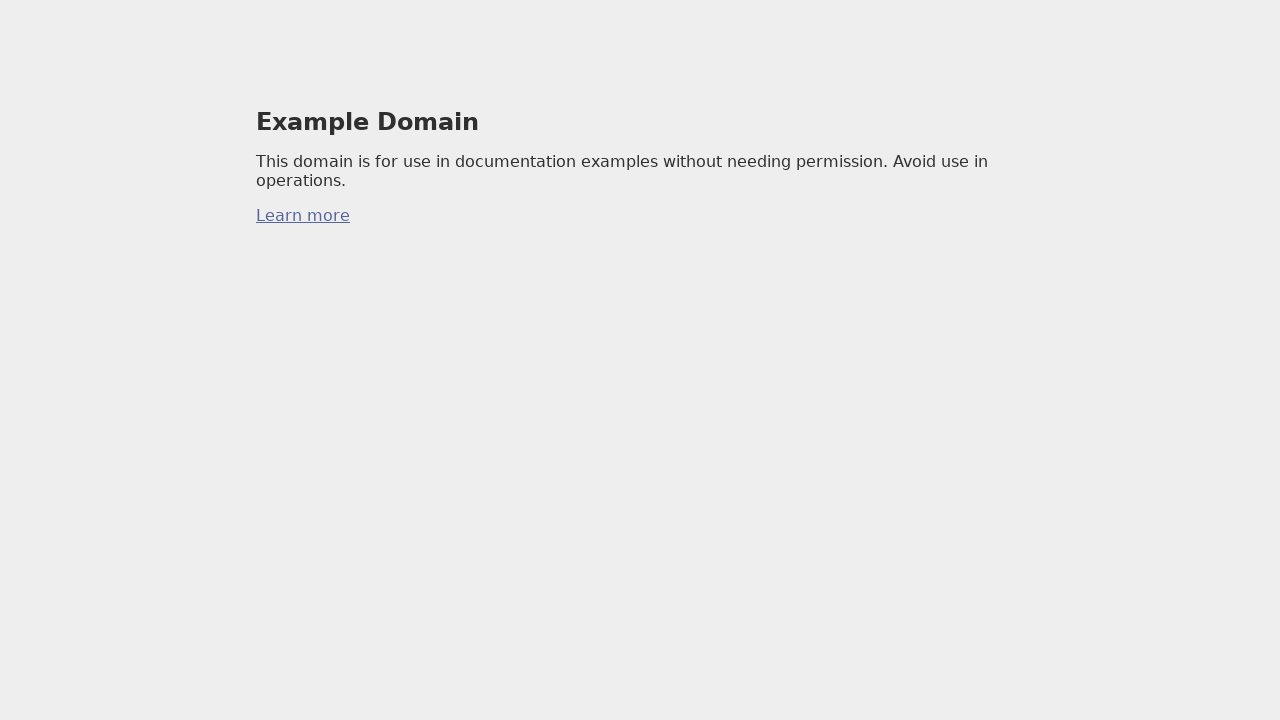

Located the first anchor element on the page
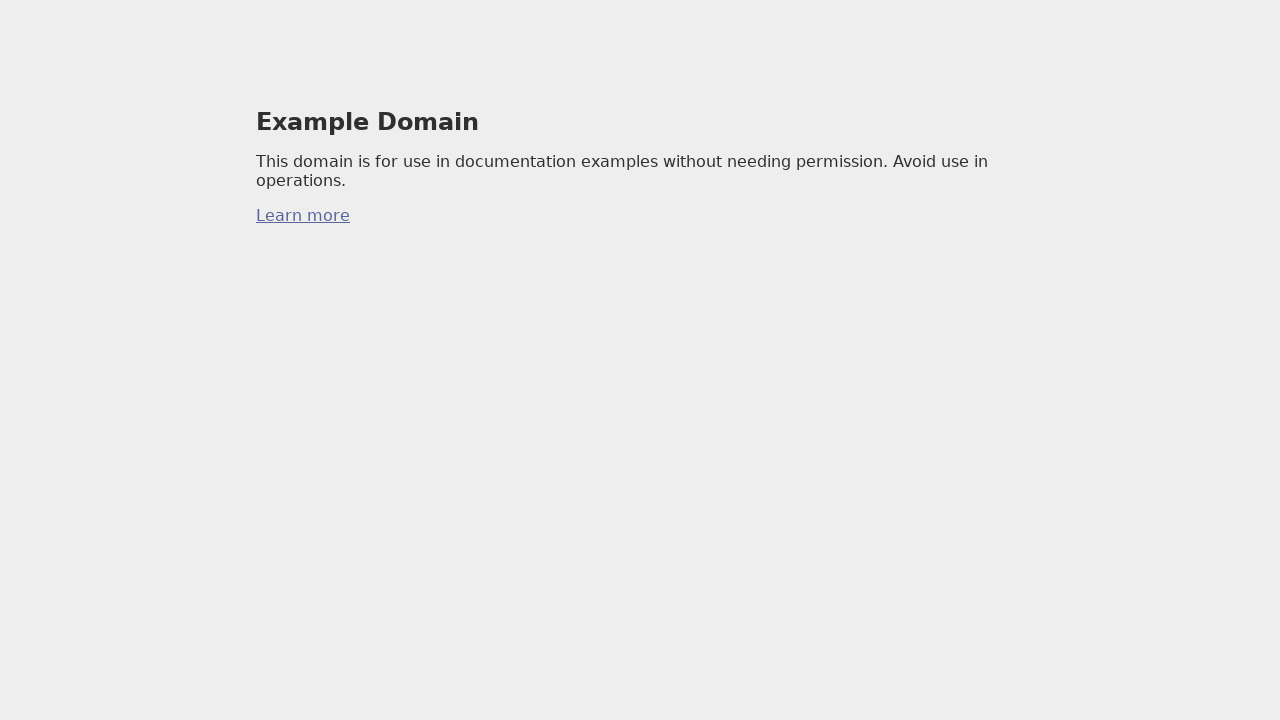

Clicked the first anchor element to follow the link
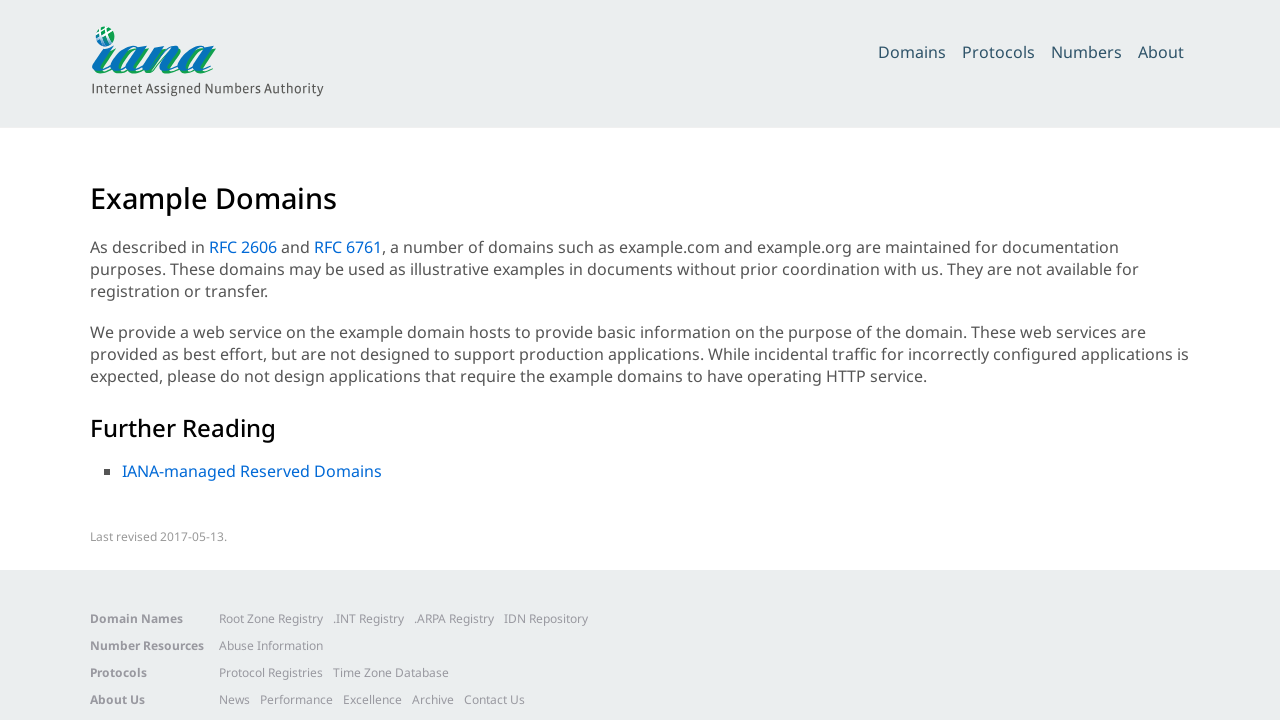

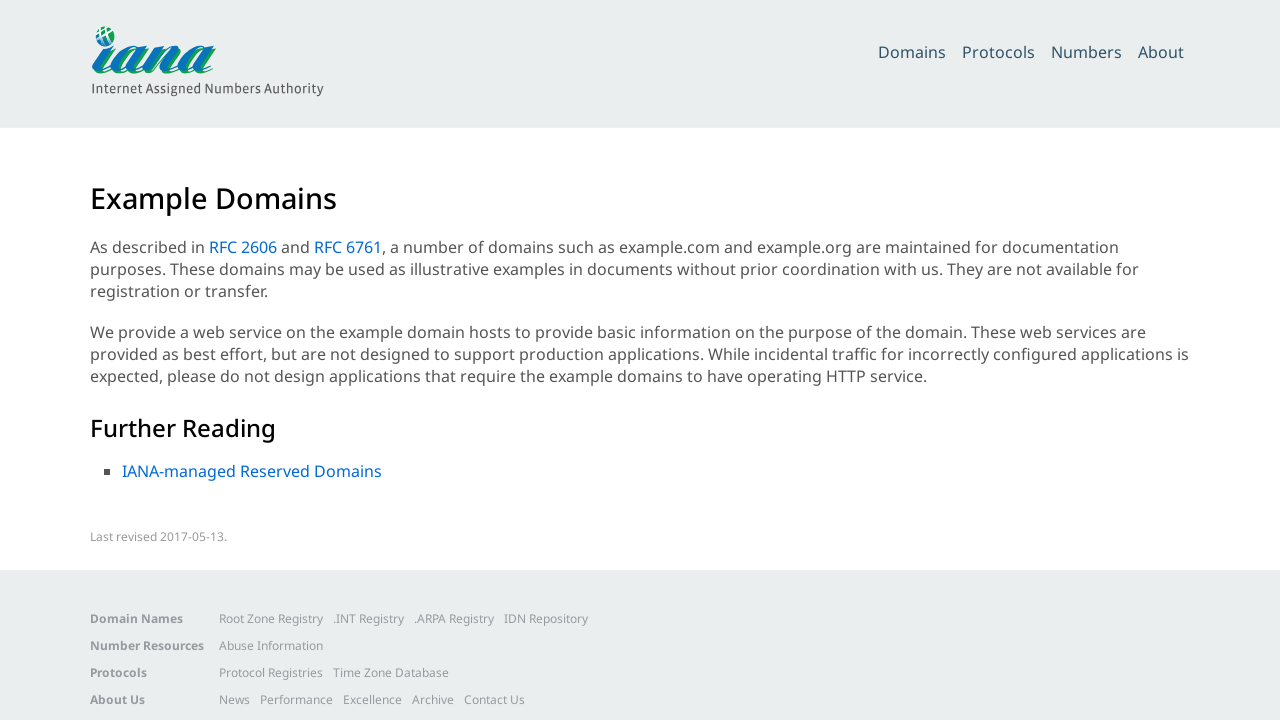